Tests footer navigation links by opening each link in the first column of the footer section in a new tab using keyboard shortcuts, then switches between all opened tabs

Starting URL: https://rahulshettyacademy.com/AutomationPractice/

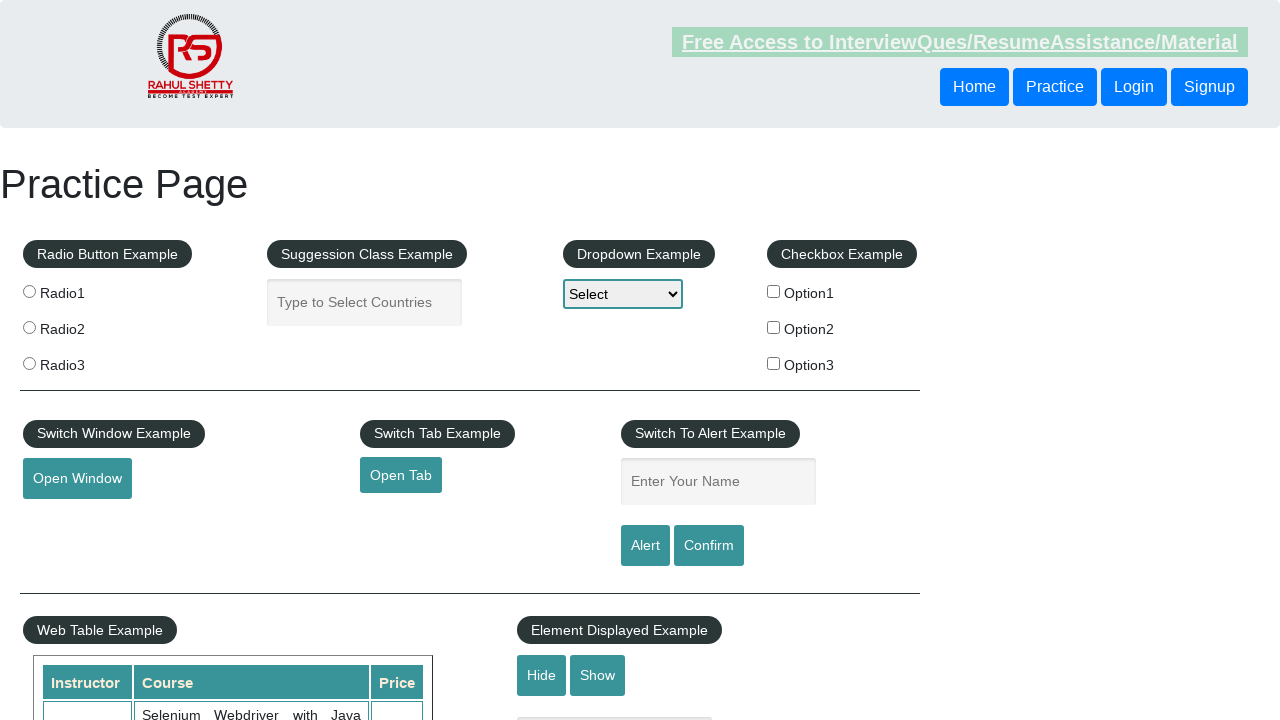

Located footer section with ID 'gf-BIG'
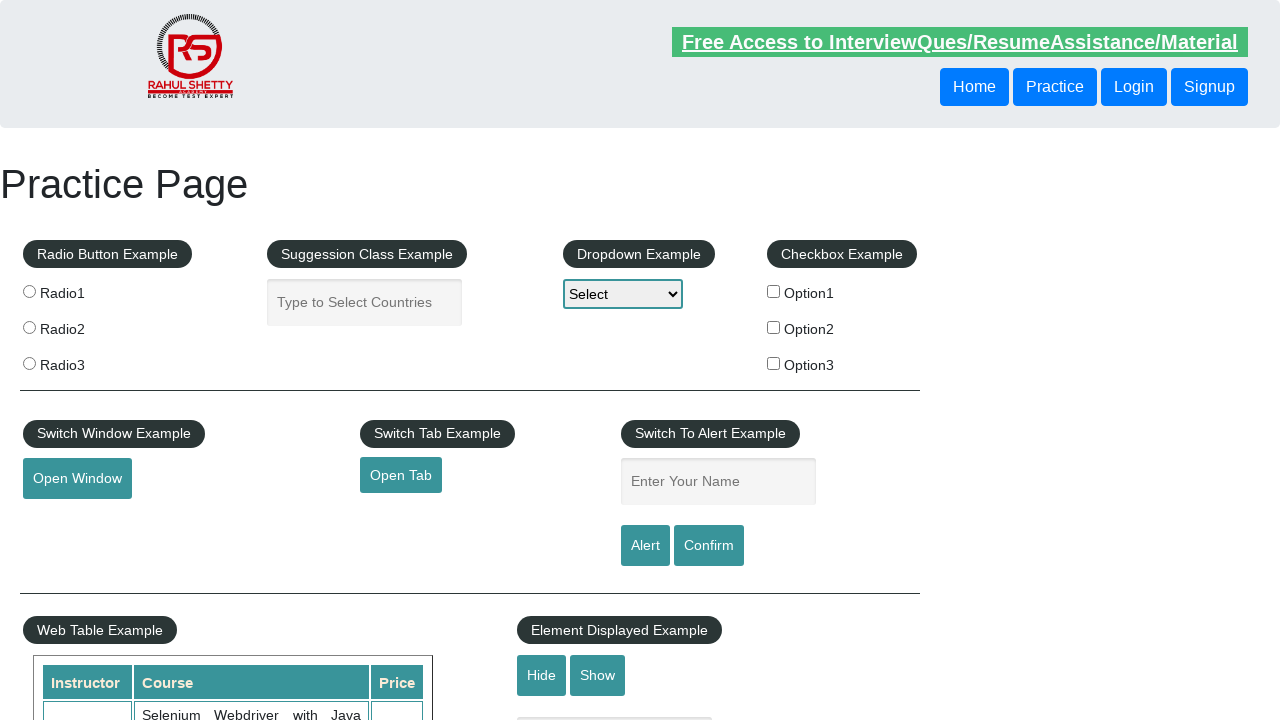

Located first column of footer links
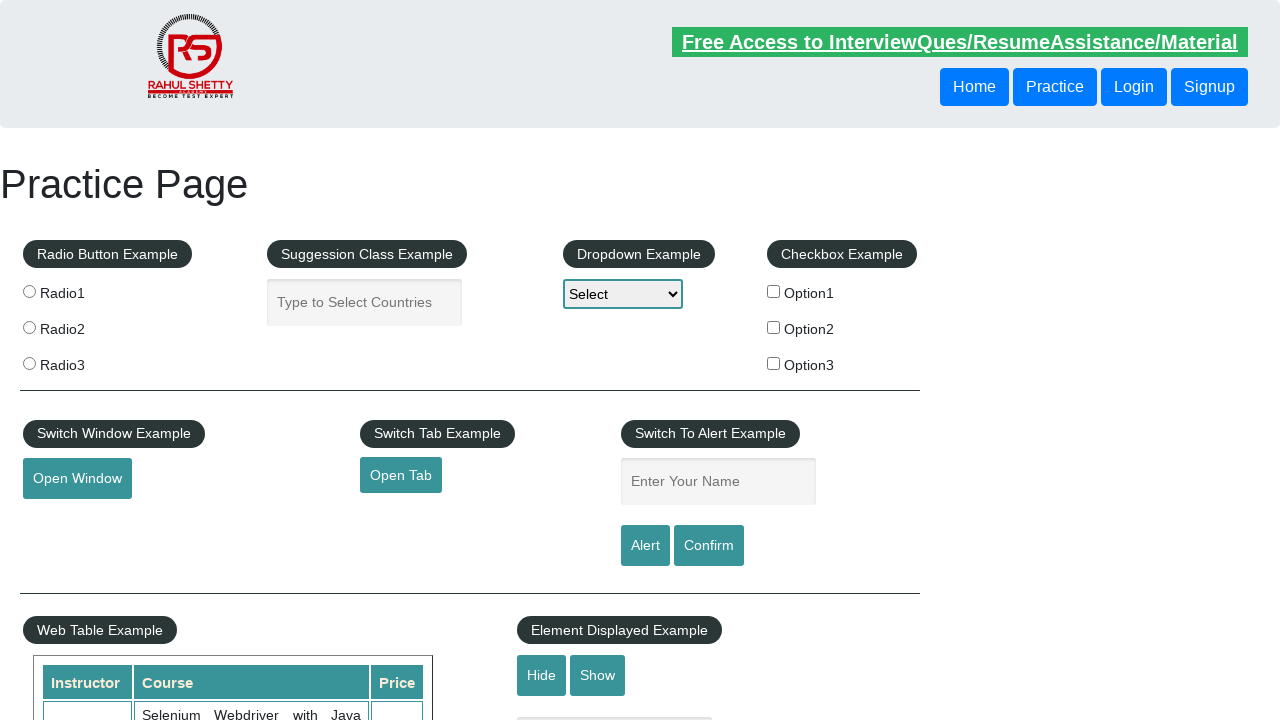

Found 5 links in first footer column
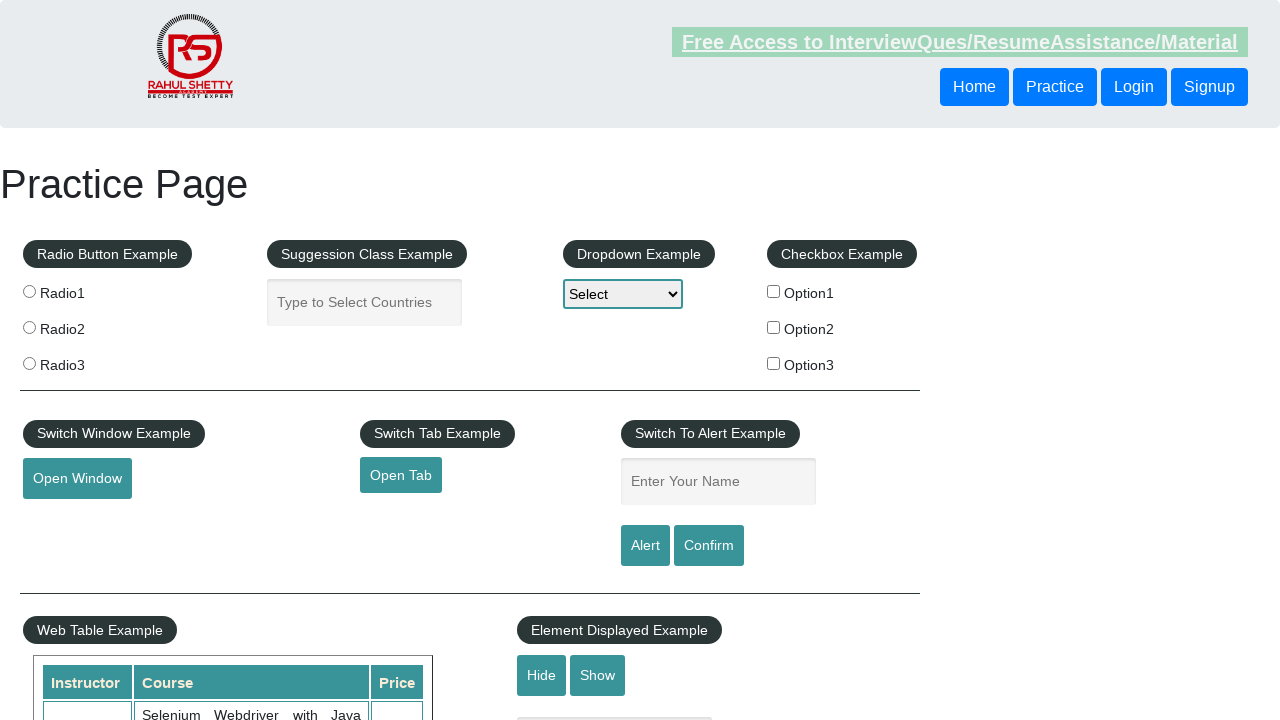

Opened footer link 1 in new tab using Ctrl+Click at (68, 520) on #gf-BIG >> xpath=//table/tbody/tr/td[1]/ul >> a >> nth=1
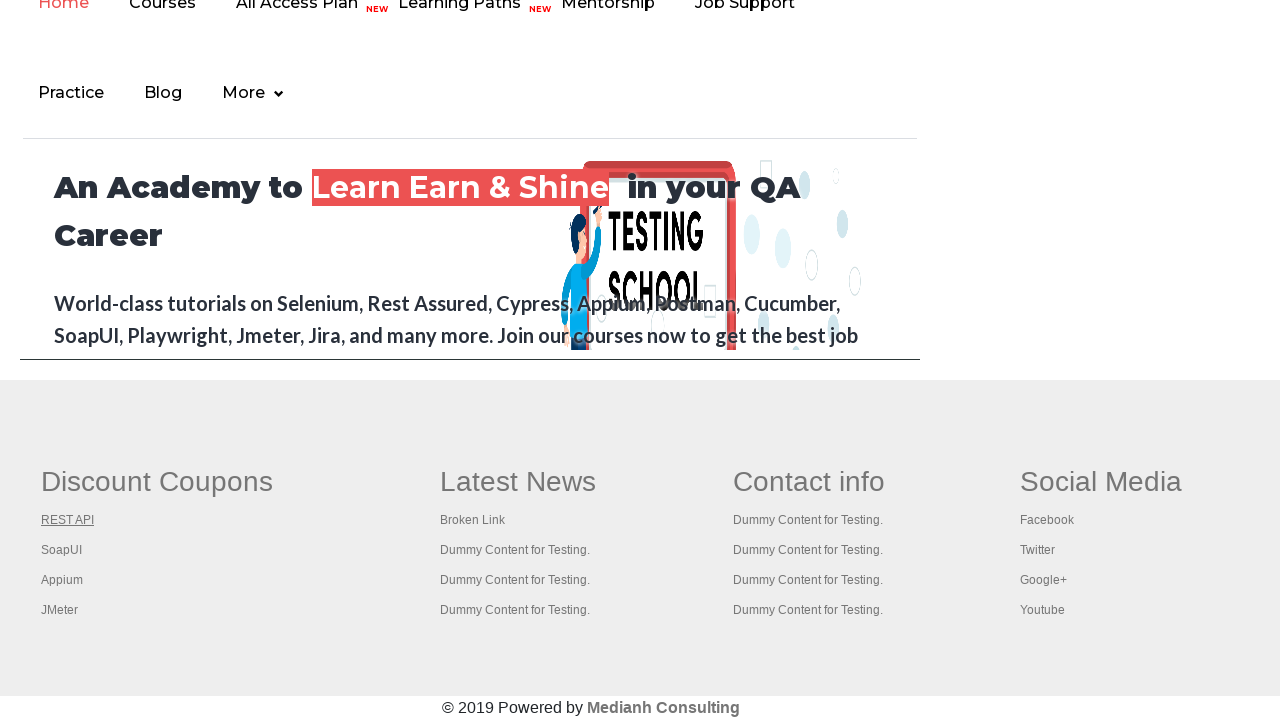

Opened footer link 2 in new tab using Ctrl+Click at (62, 550) on #gf-BIG >> xpath=//table/tbody/tr/td[1]/ul >> a >> nth=2
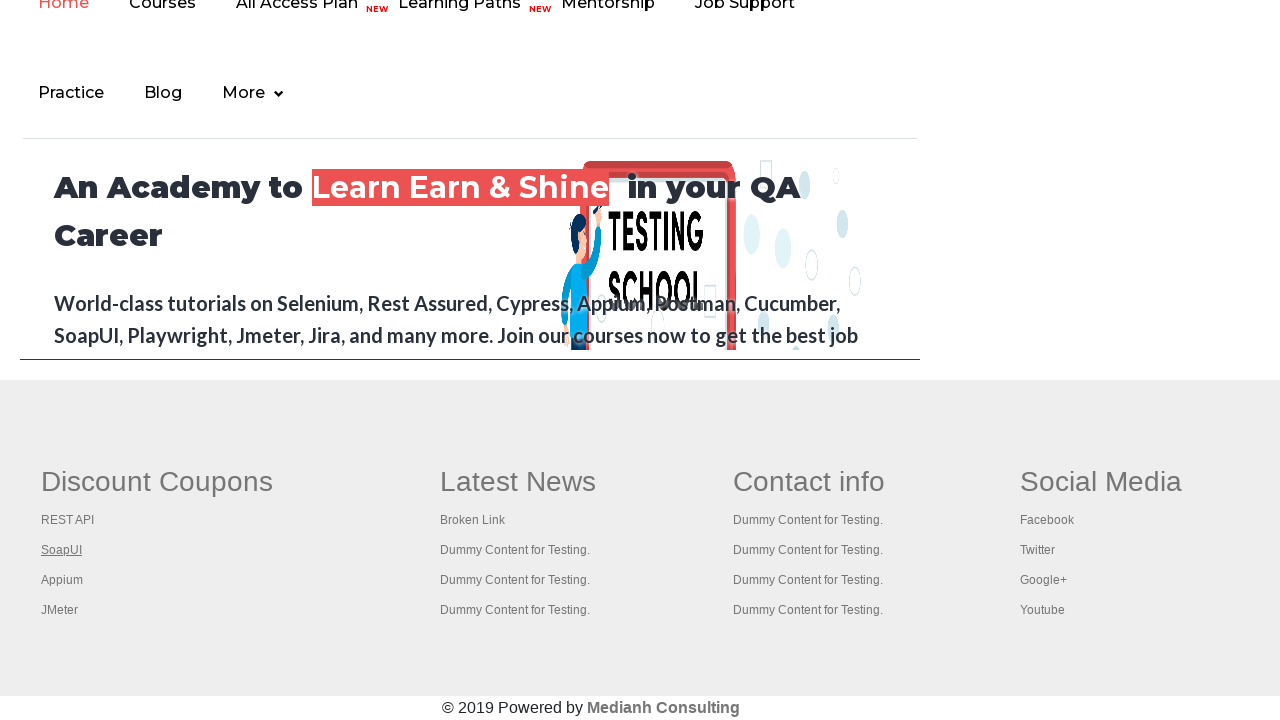

Opened footer link 3 in new tab using Ctrl+Click at (62, 580) on #gf-BIG >> xpath=//table/tbody/tr/td[1]/ul >> a >> nth=3
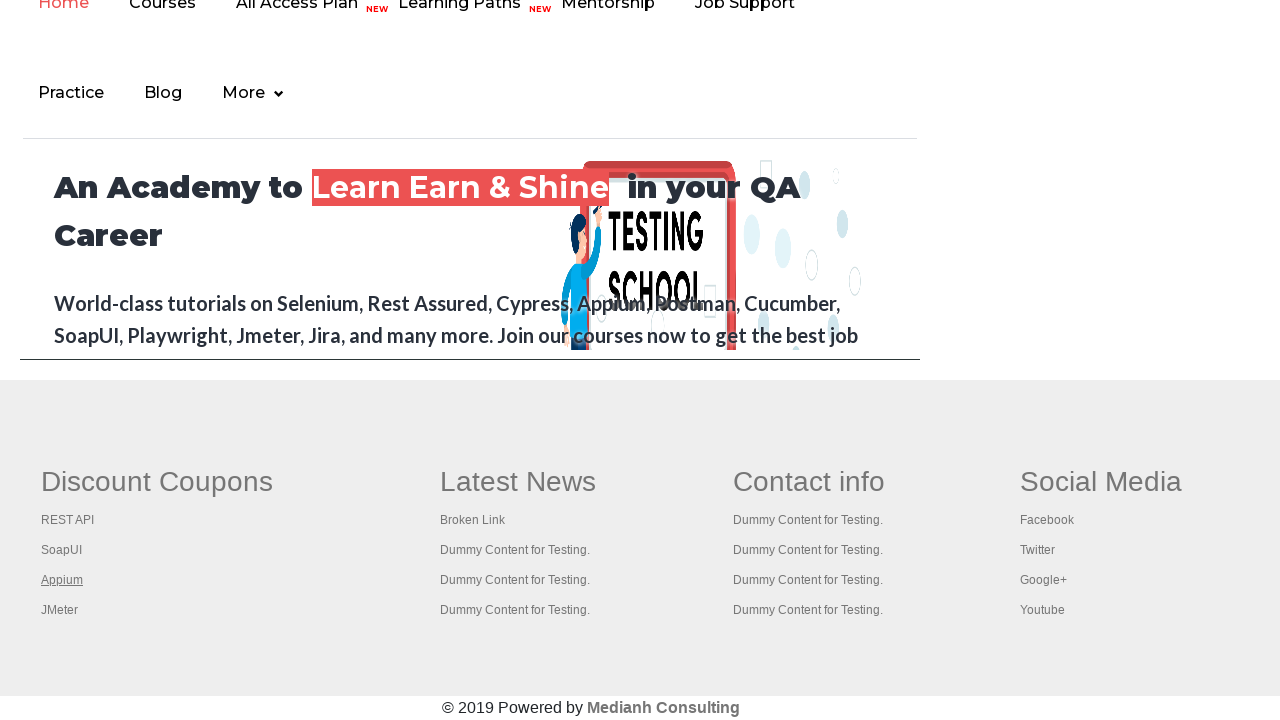

Opened footer link 4 in new tab using Ctrl+Click at (60, 610) on #gf-BIG >> xpath=//table/tbody/tr/td[1]/ul >> a >> nth=4
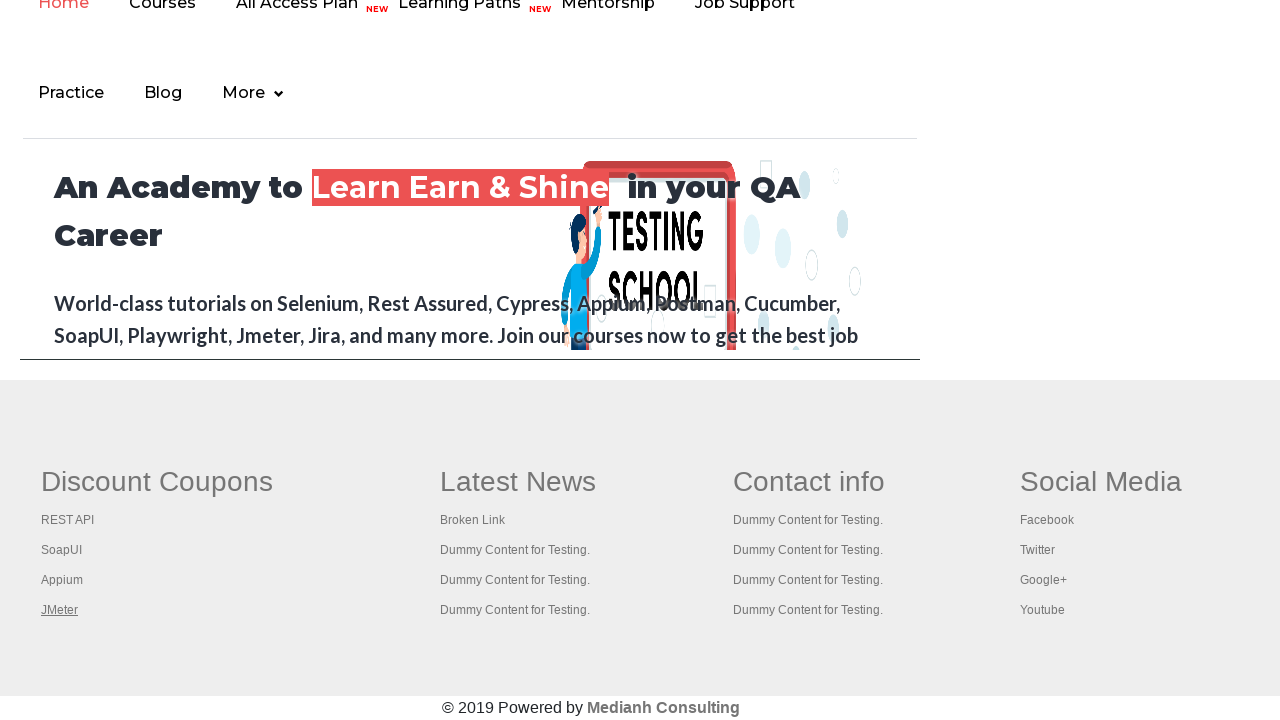

Waited 2 seconds for all tabs to finish opening
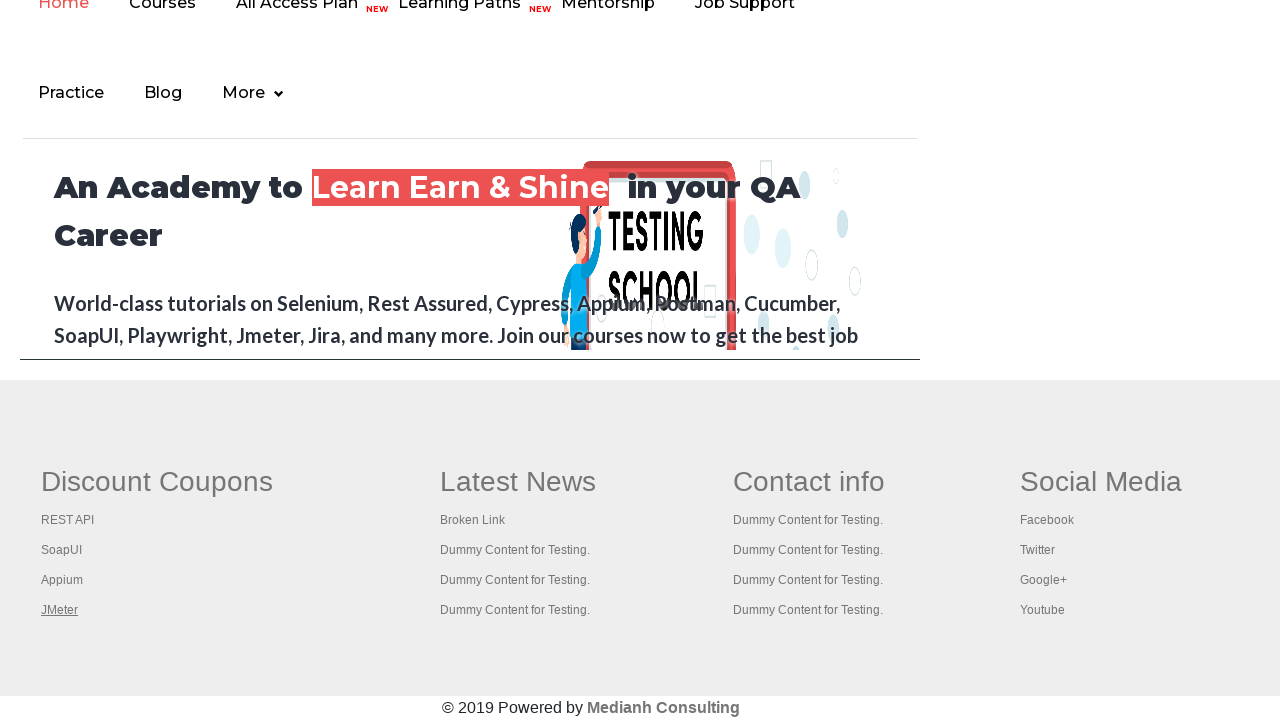

Retrieved all 5 open tabs from context
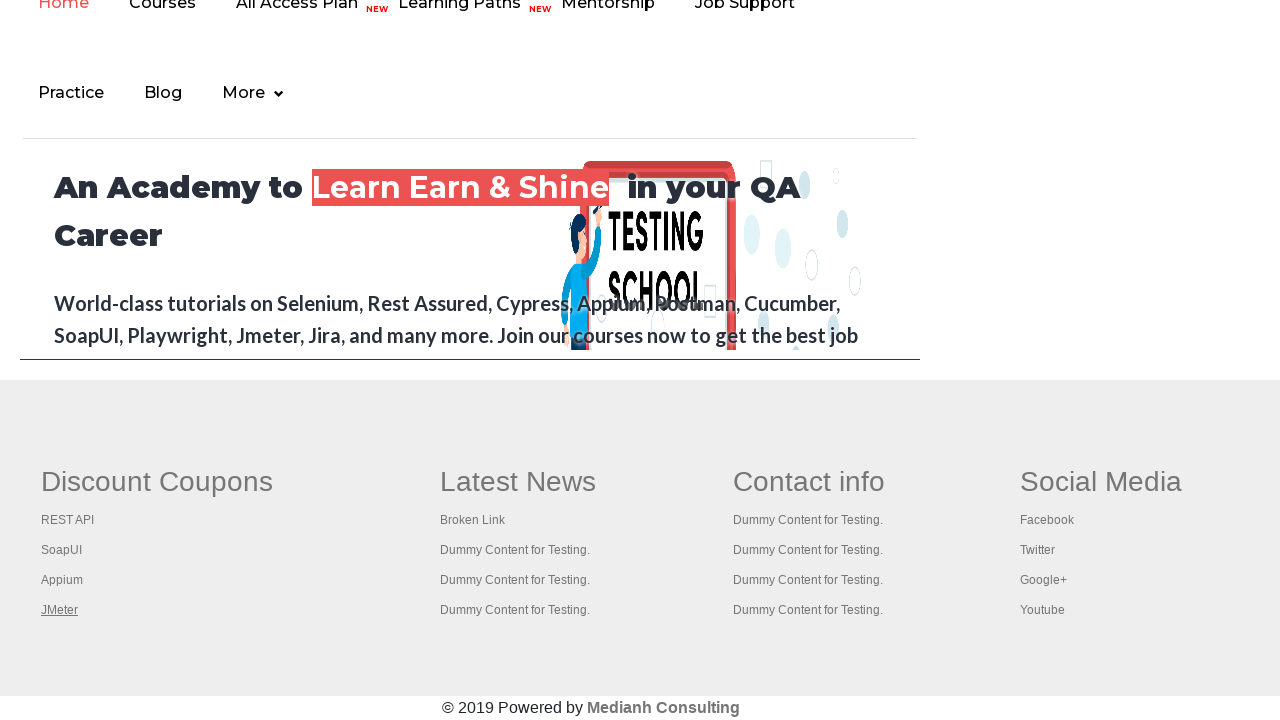

Brought a tab to the front
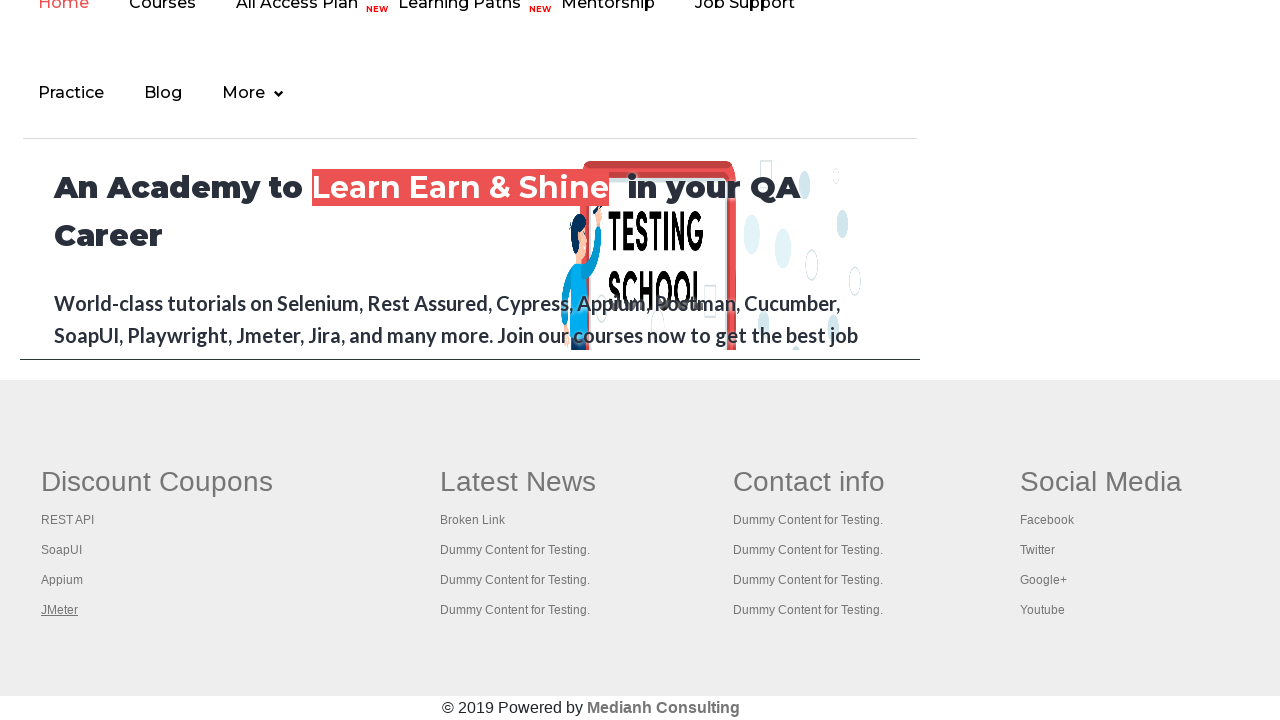

Waited for tab content to load (domcontentloaded state)
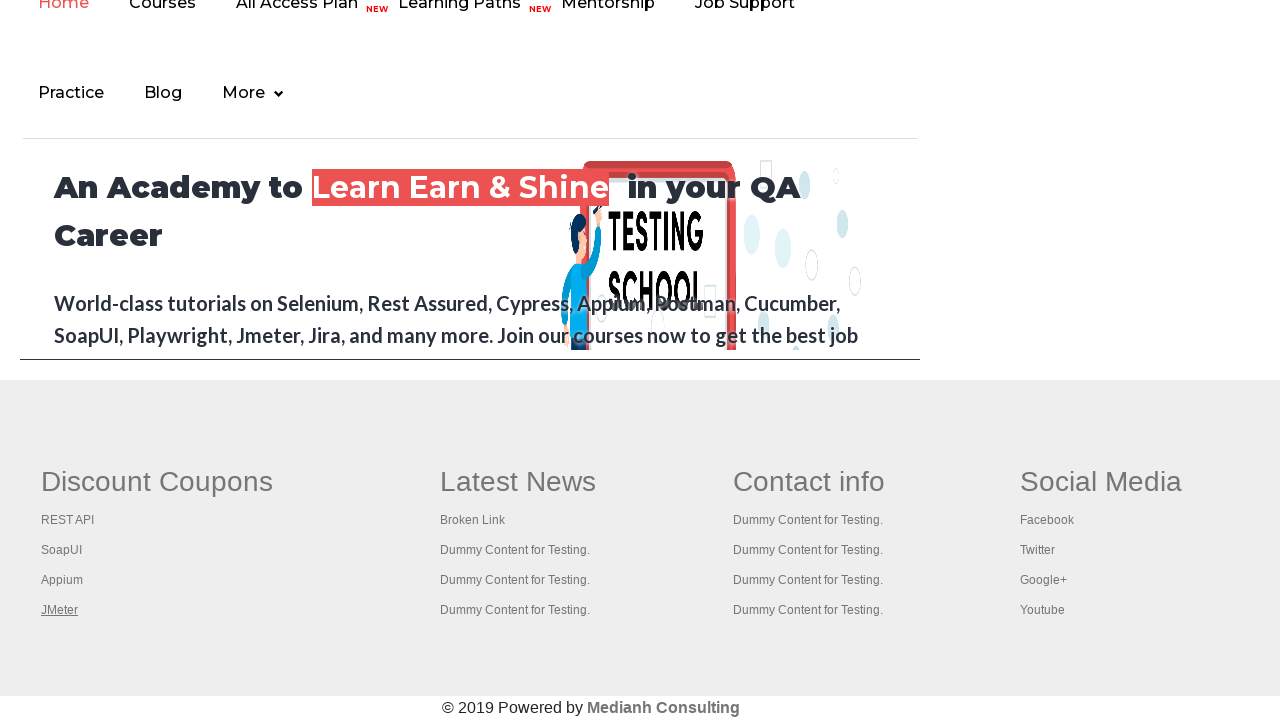

Brought a tab to the front
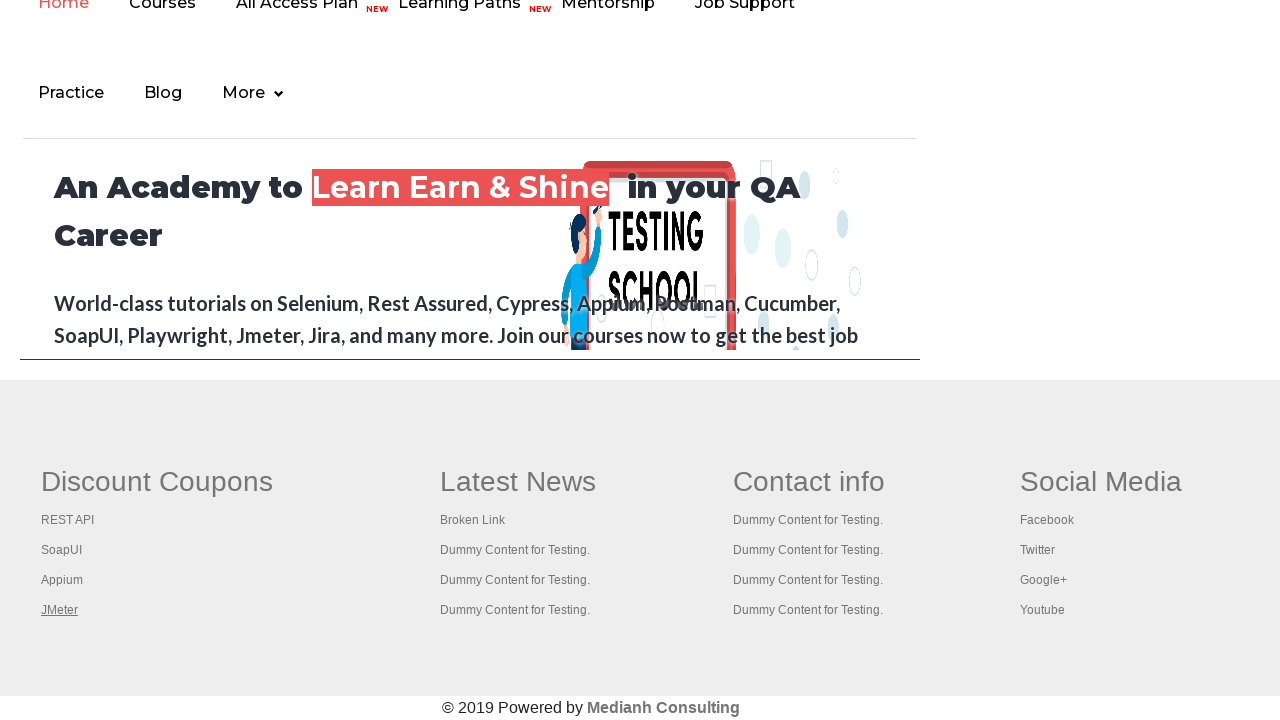

Waited for tab content to load (domcontentloaded state)
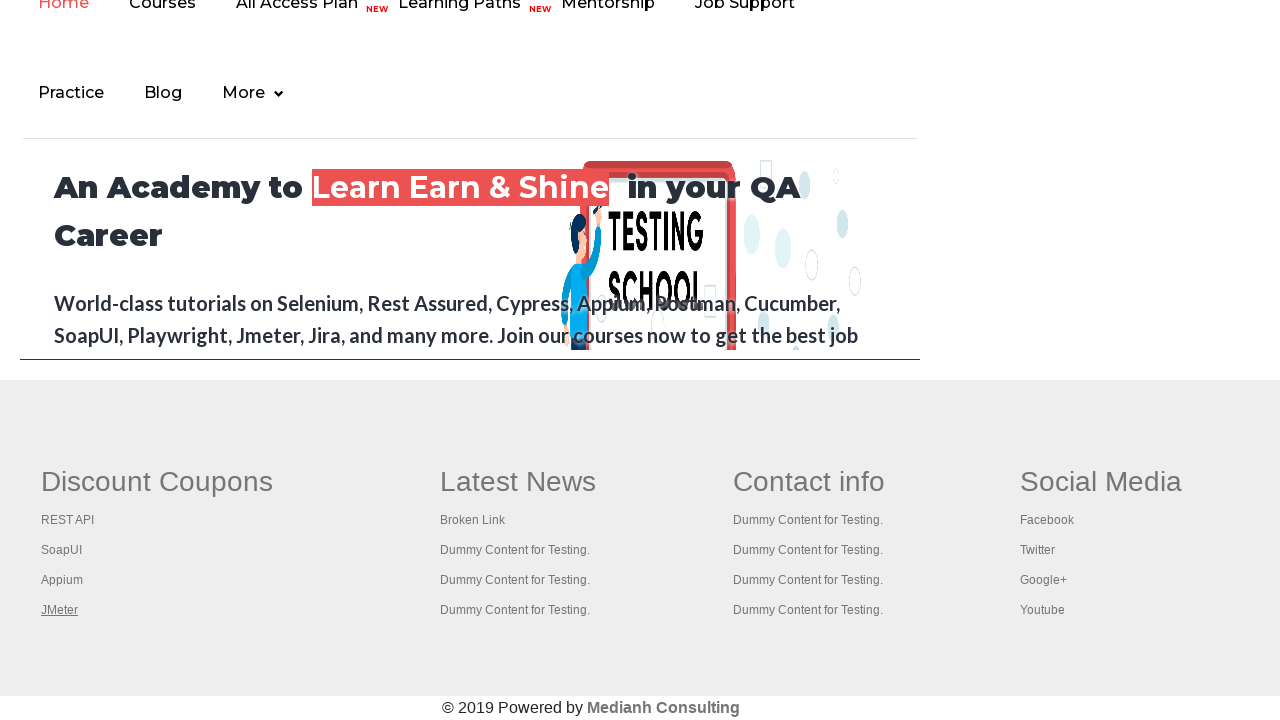

Brought a tab to the front
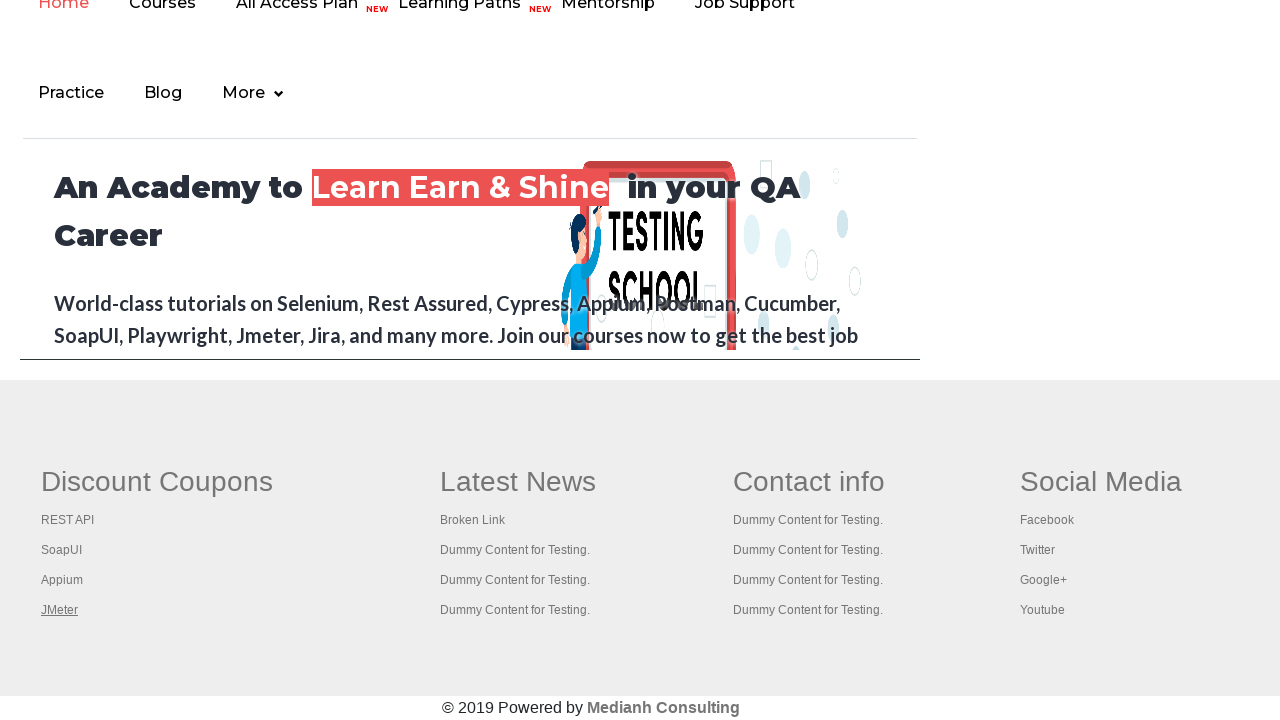

Waited for tab content to load (domcontentloaded state)
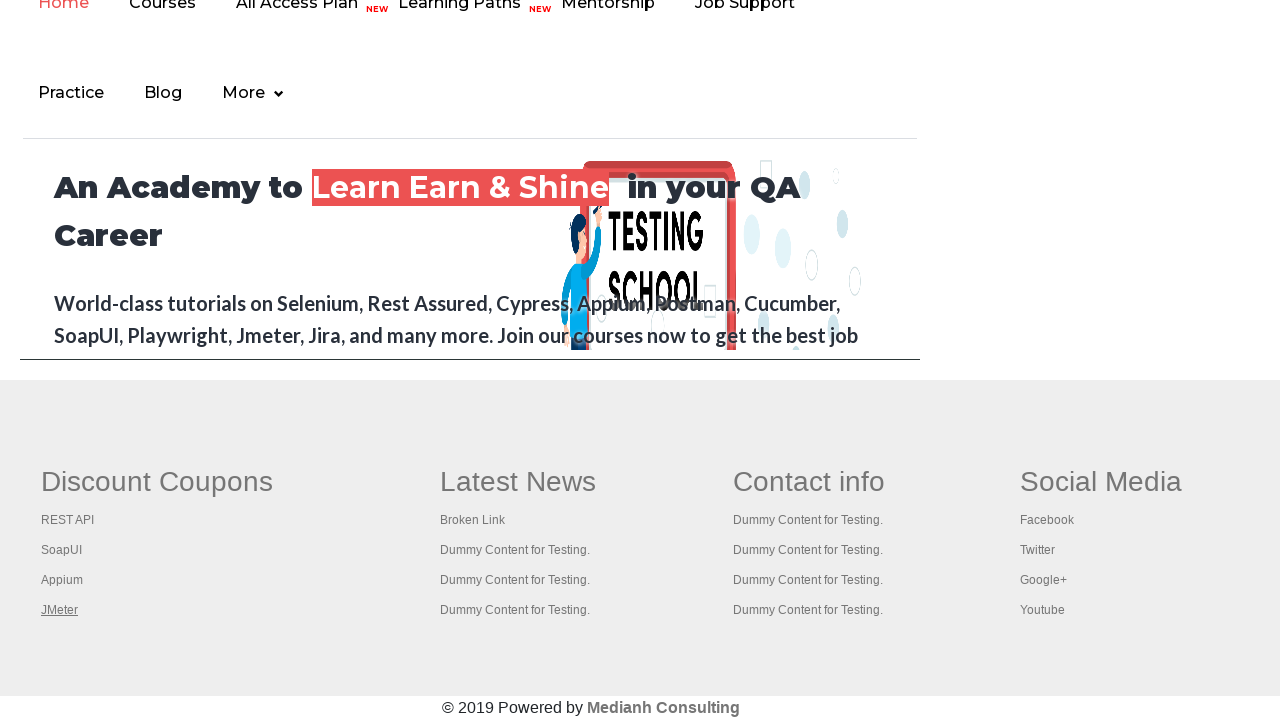

Brought a tab to the front
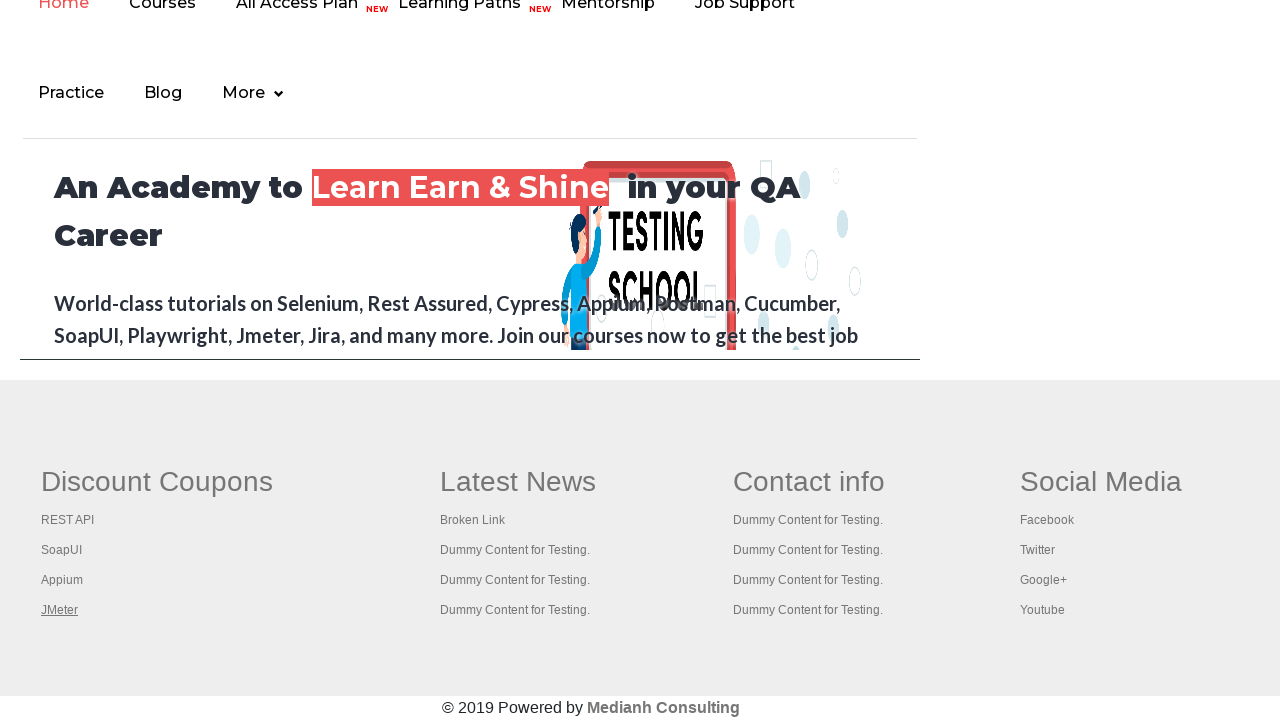

Waited for tab content to load (domcontentloaded state)
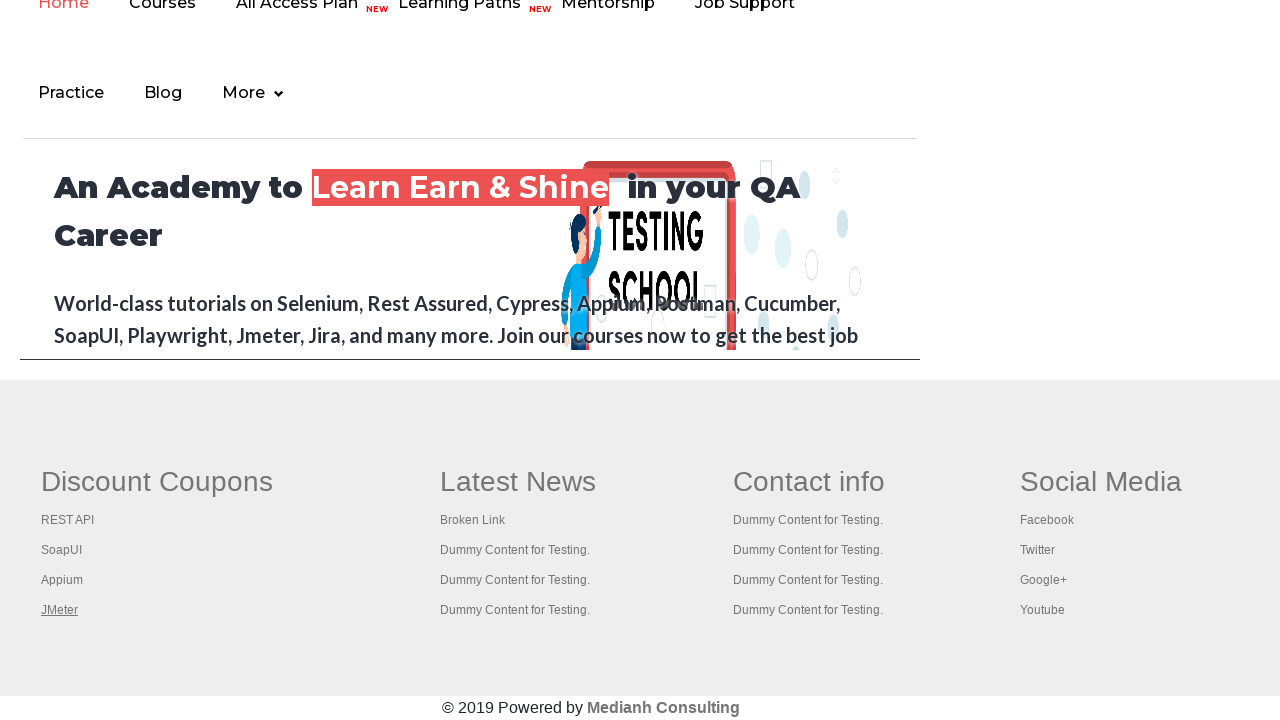

Brought a tab to the front
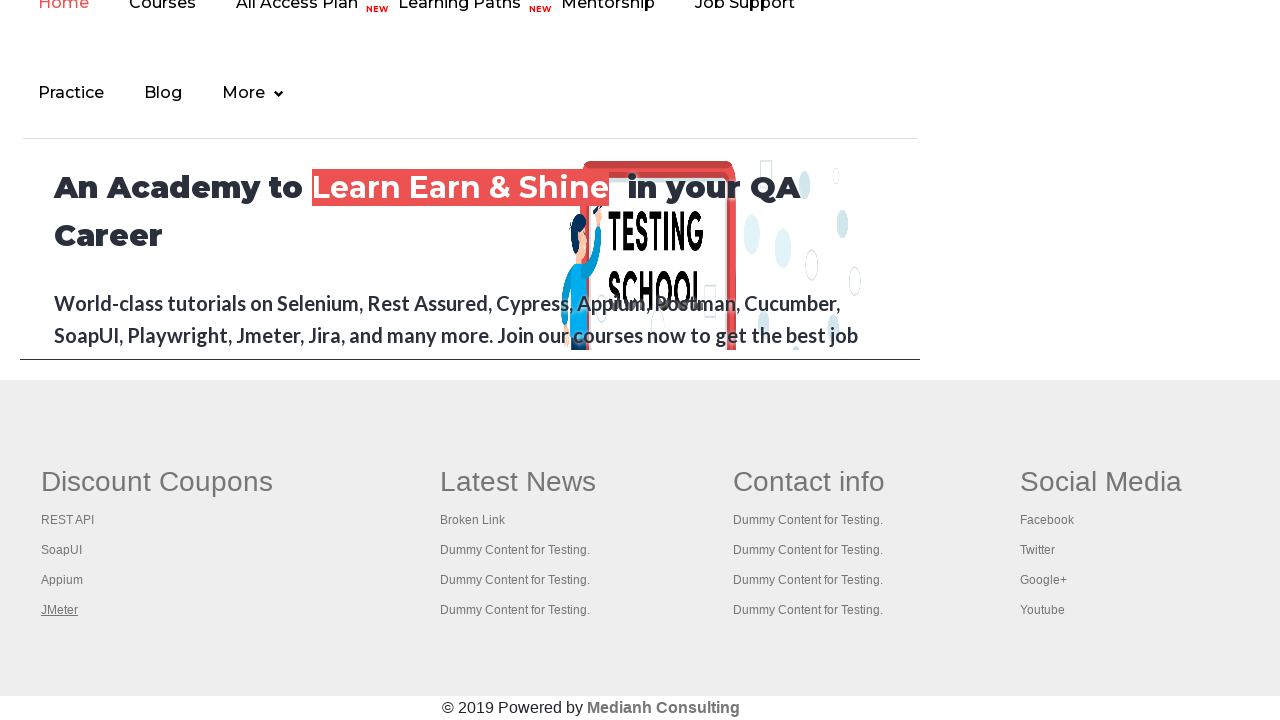

Waited for tab content to load (domcontentloaded state)
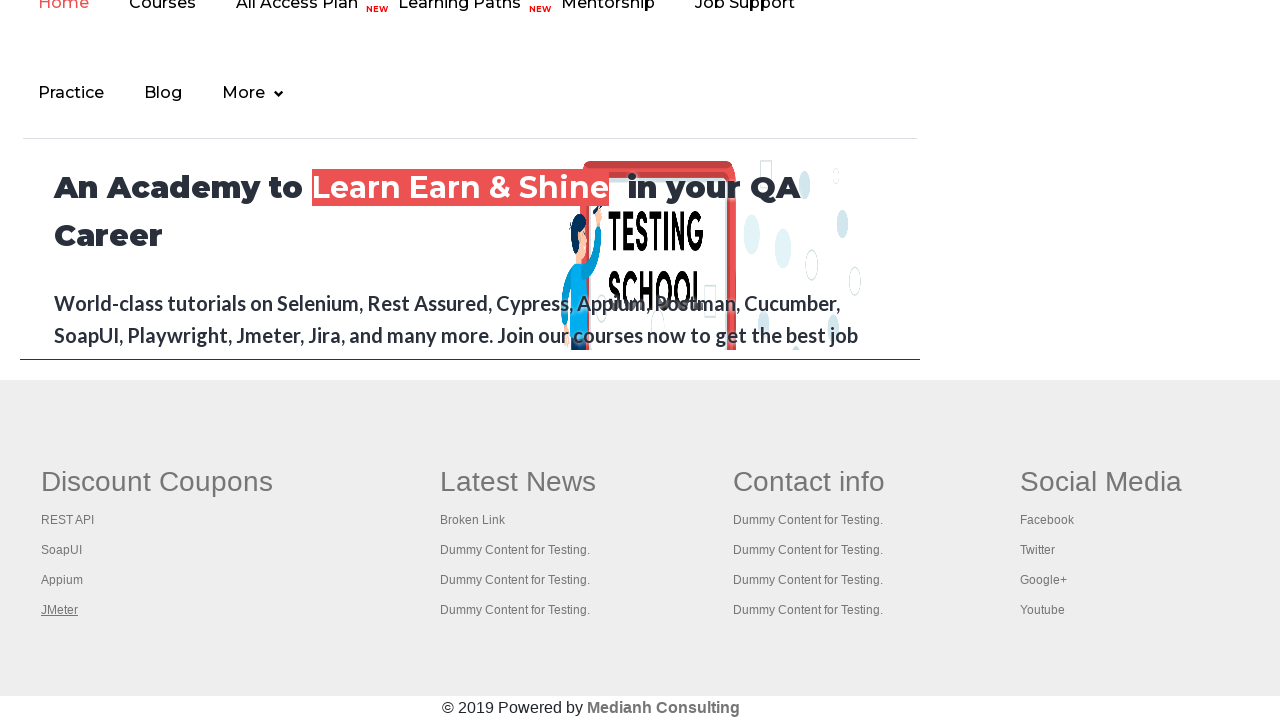

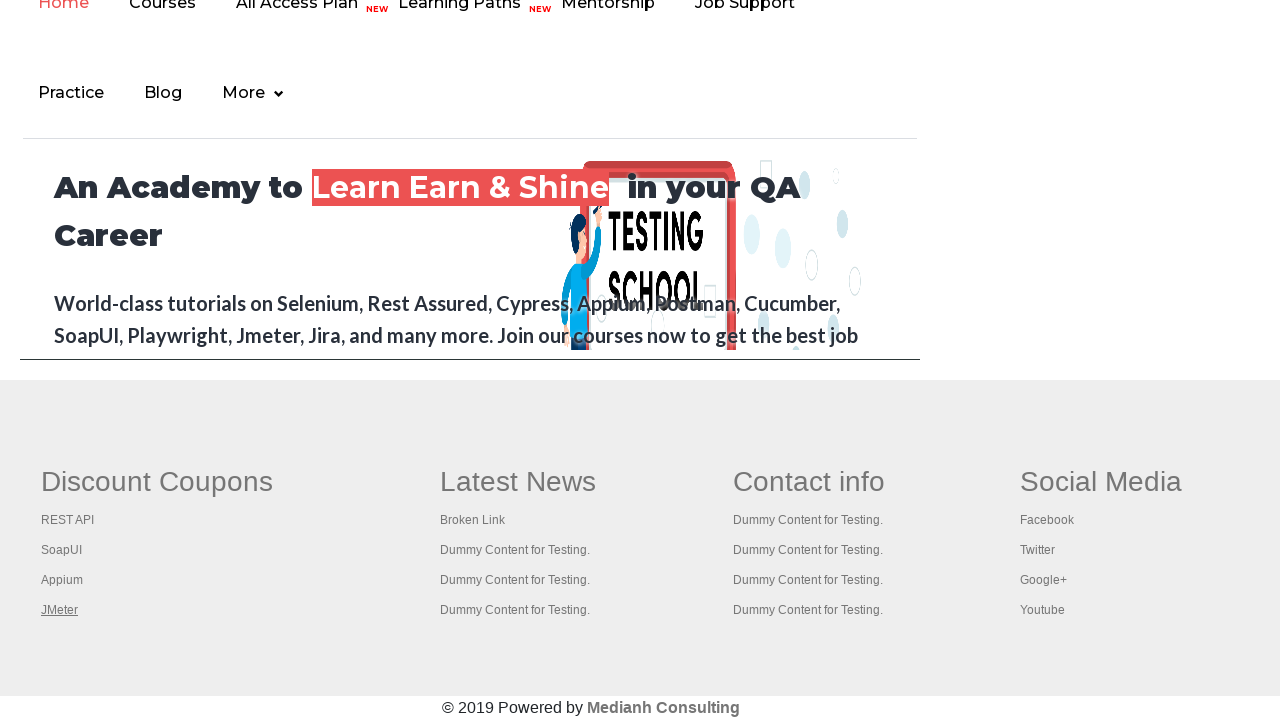